Tests that new todo items are appended to the bottom of the list by creating 3 items and verifying count

Starting URL: https://demo.playwright.dev/todomvc

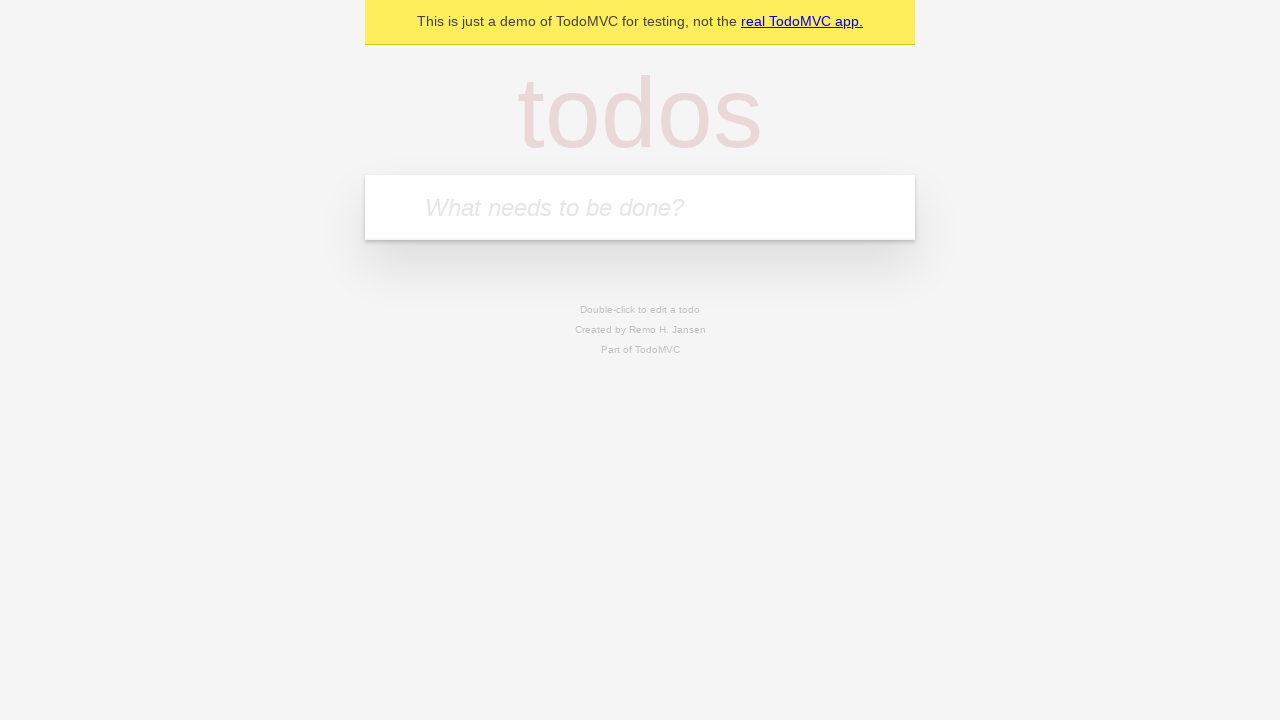

Located the todo input field
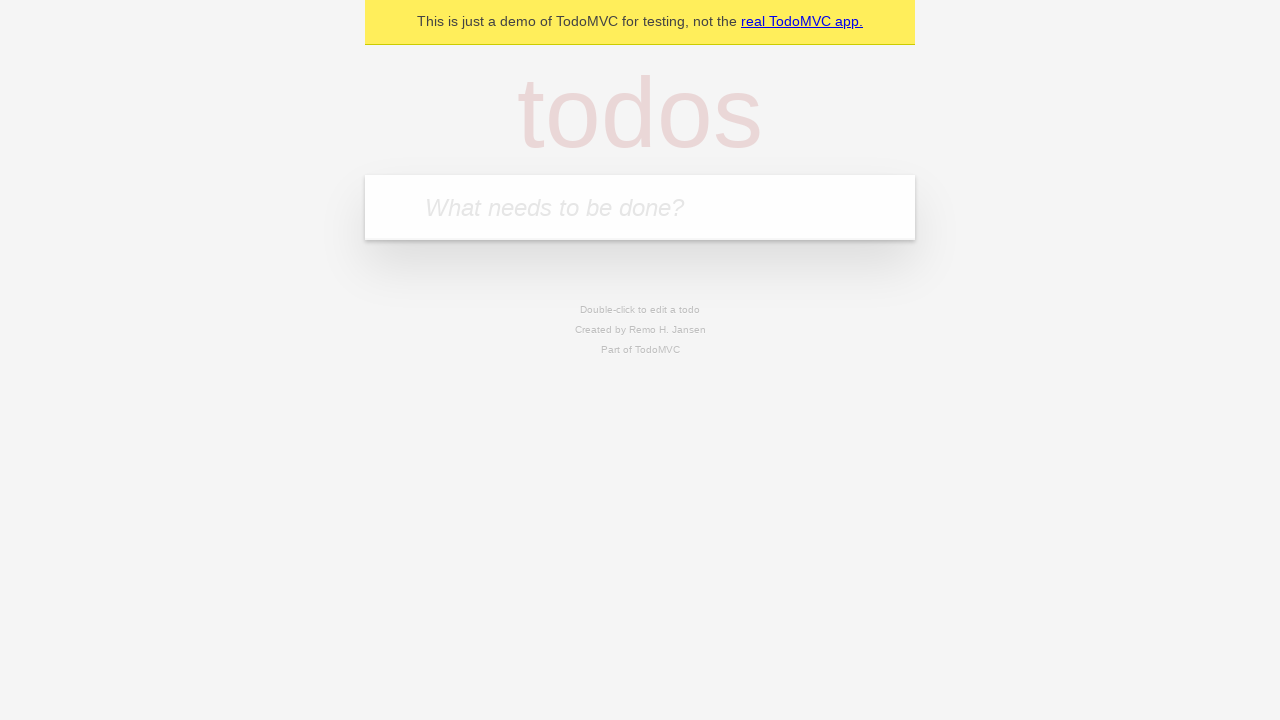

Filled first todo item: 'buy some cheese' on internal:attr=[placeholder="What needs to be done?"i]
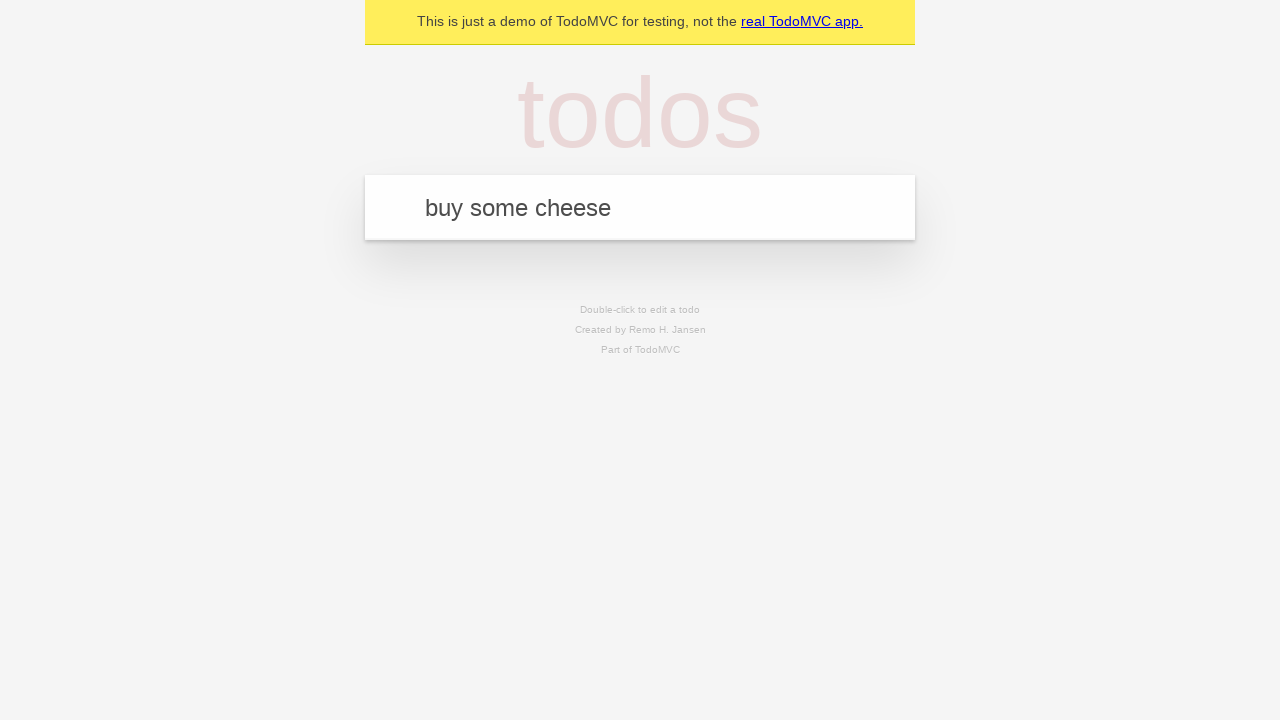

Pressed Enter to add first todo item on internal:attr=[placeholder="What needs to be done?"i]
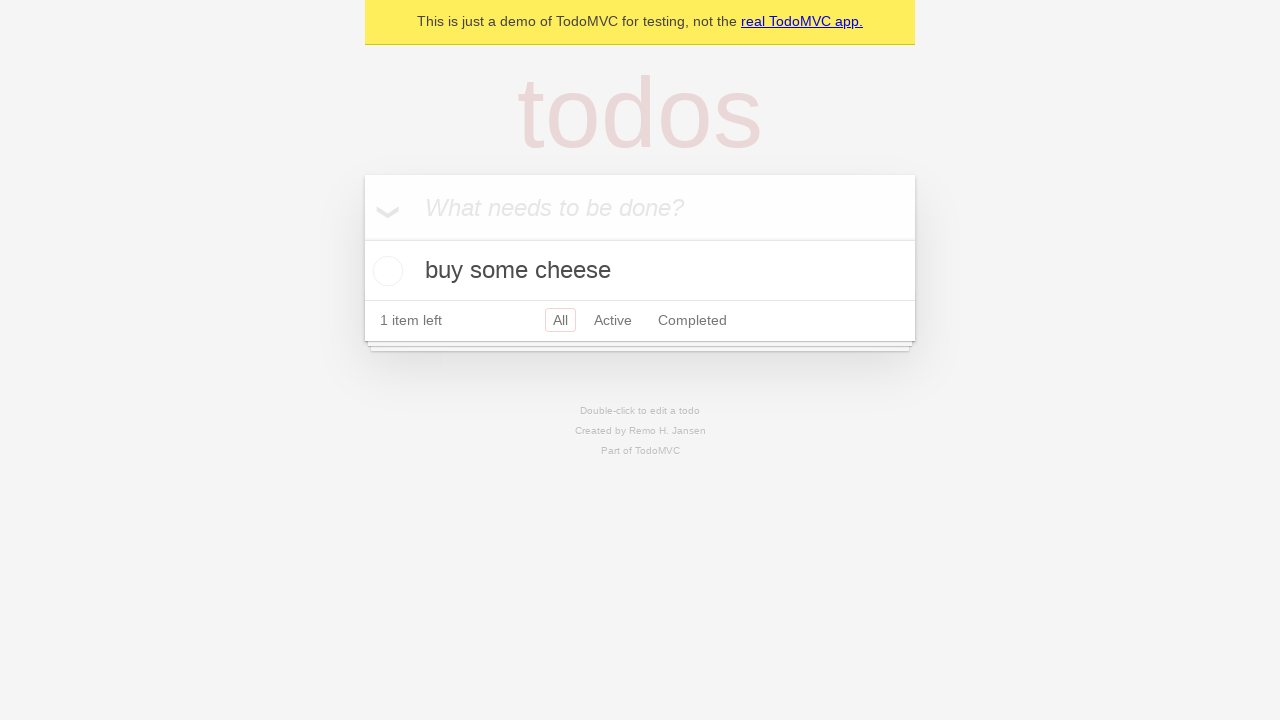

Filled second todo item: 'feed the cat' on internal:attr=[placeholder="What needs to be done?"i]
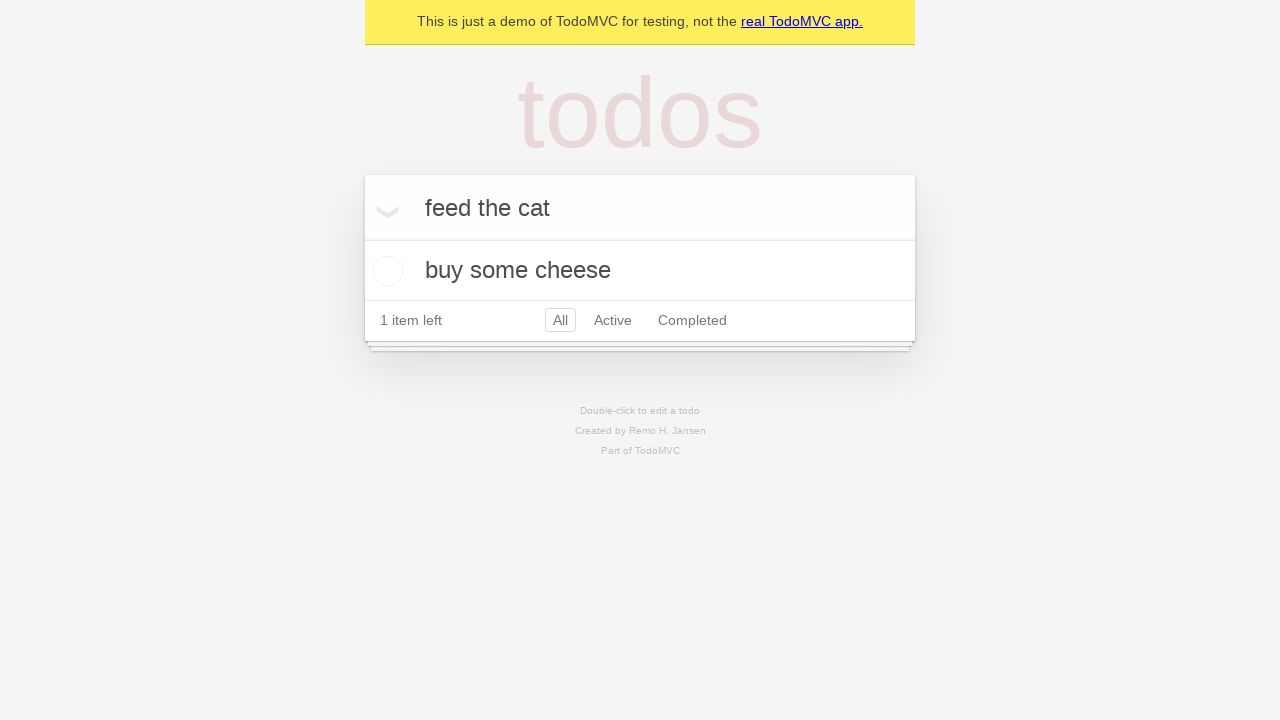

Pressed Enter to add second todo item on internal:attr=[placeholder="What needs to be done?"i]
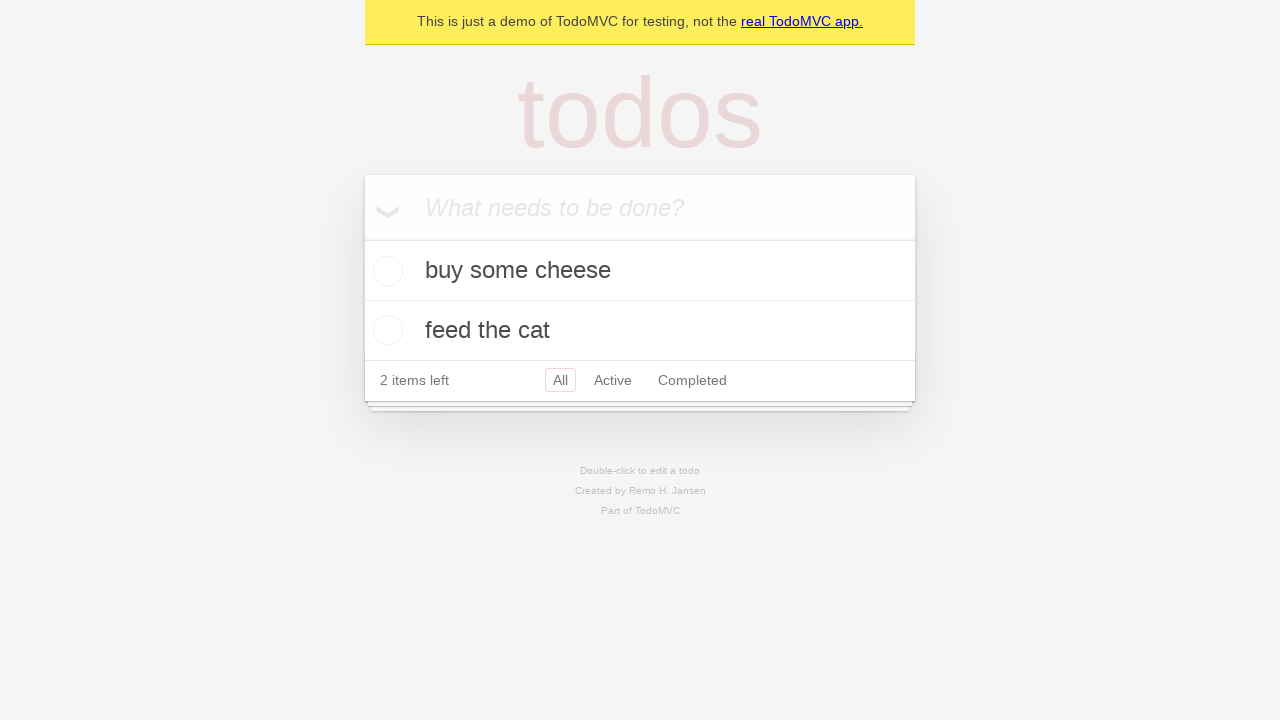

Filled third todo item: 'book a doctors appointment' on internal:attr=[placeholder="What needs to be done?"i]
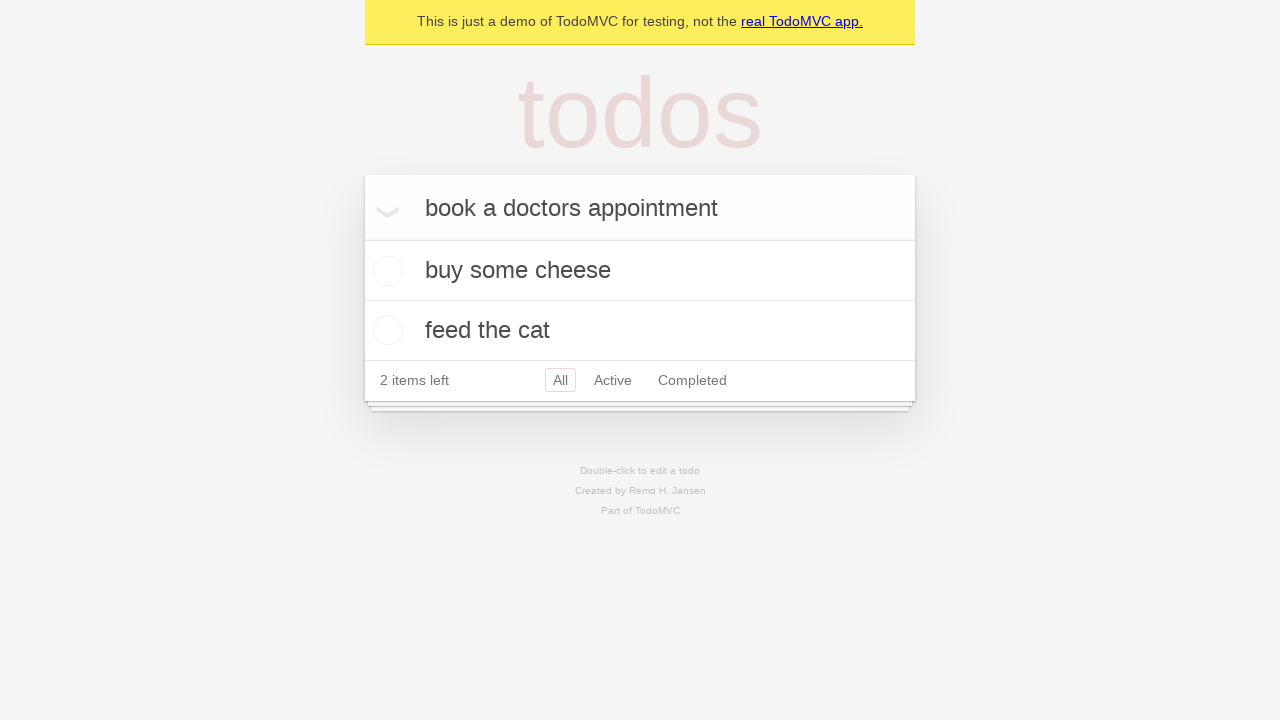

Pressed Enter to add third todo item on internal:attr=[placeholder="What needs to be done?"i]
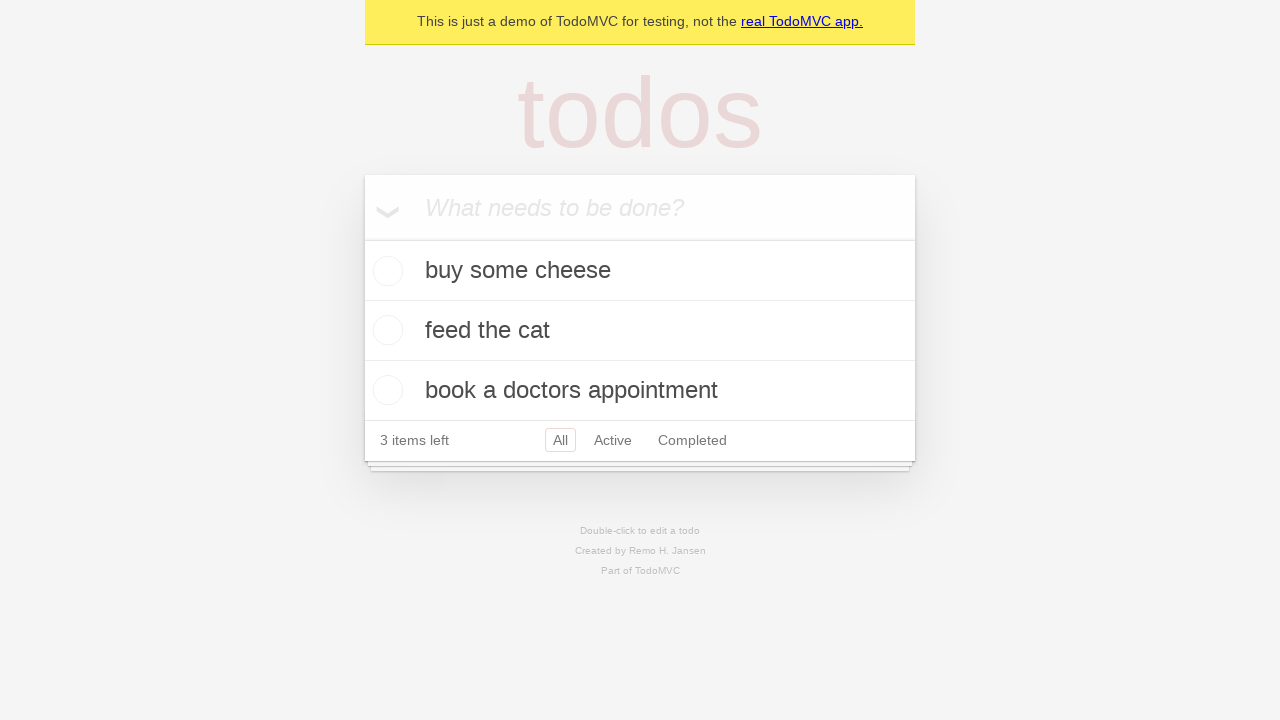

Verified that all 3 todo items were added and count displays '3 items left'
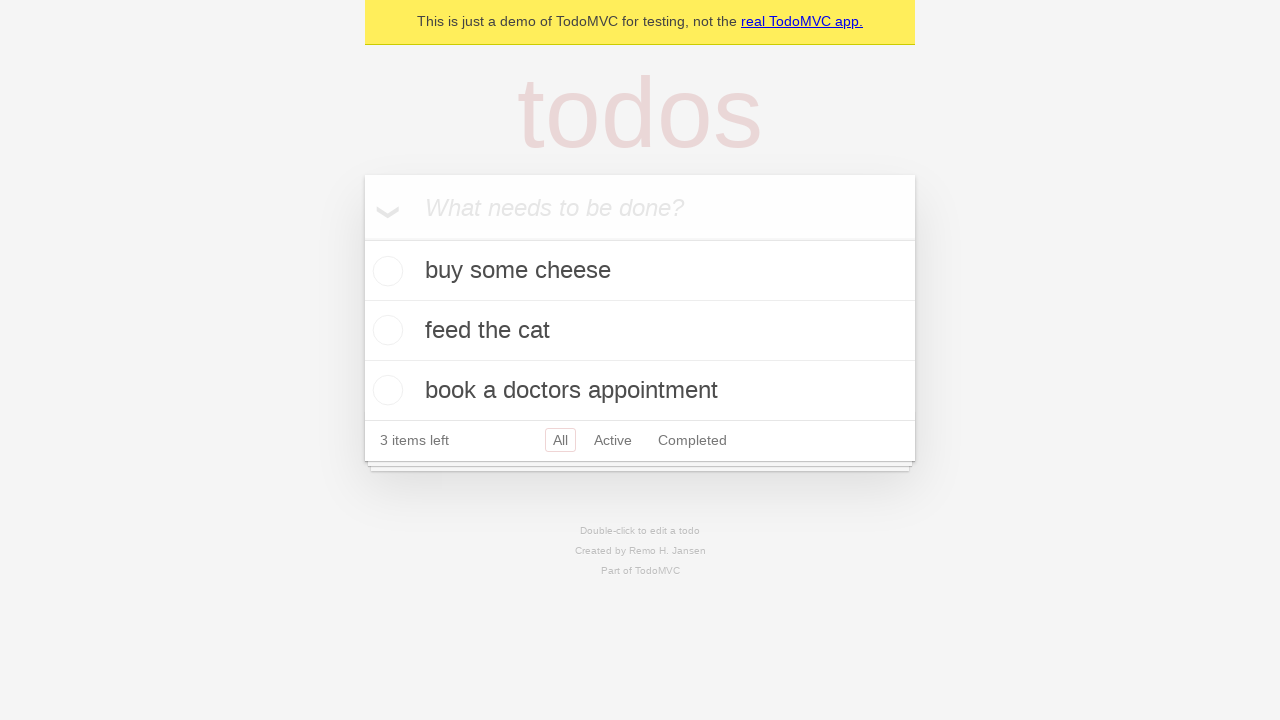

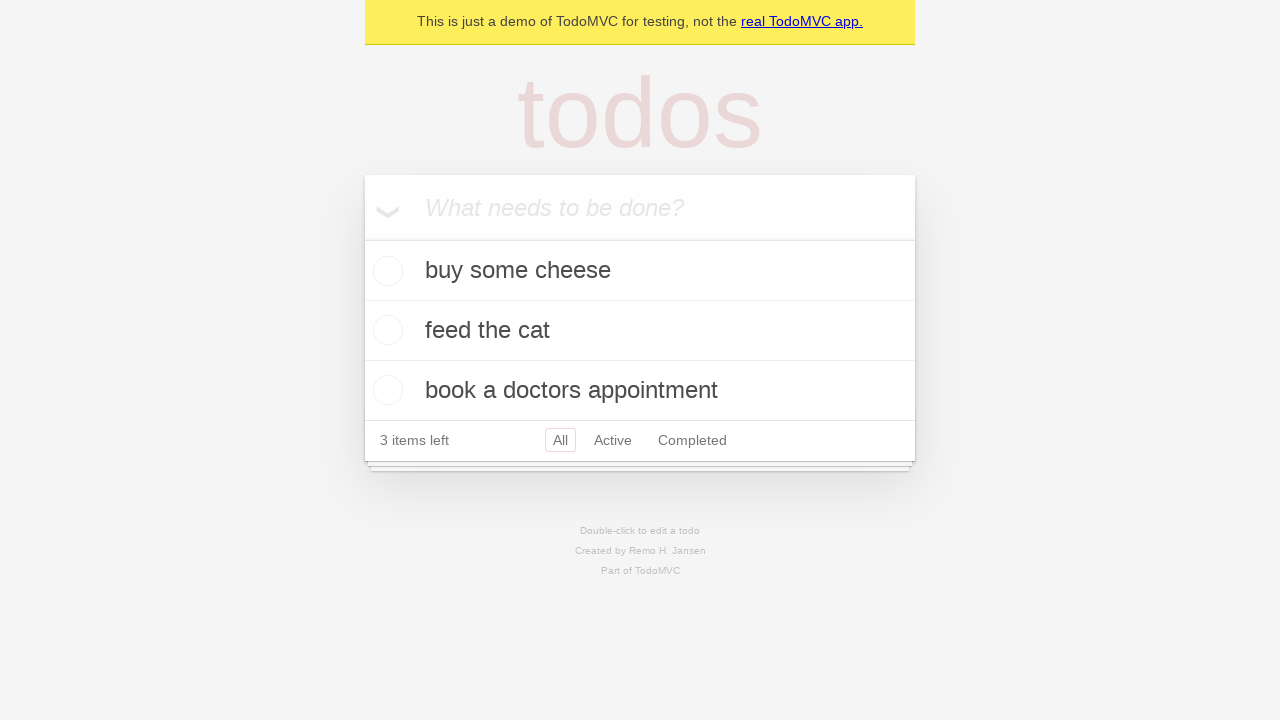